Tests that Clear completed button is hidden when no items are completed

Starting URL: https://demo.playwright.dev/todomvc

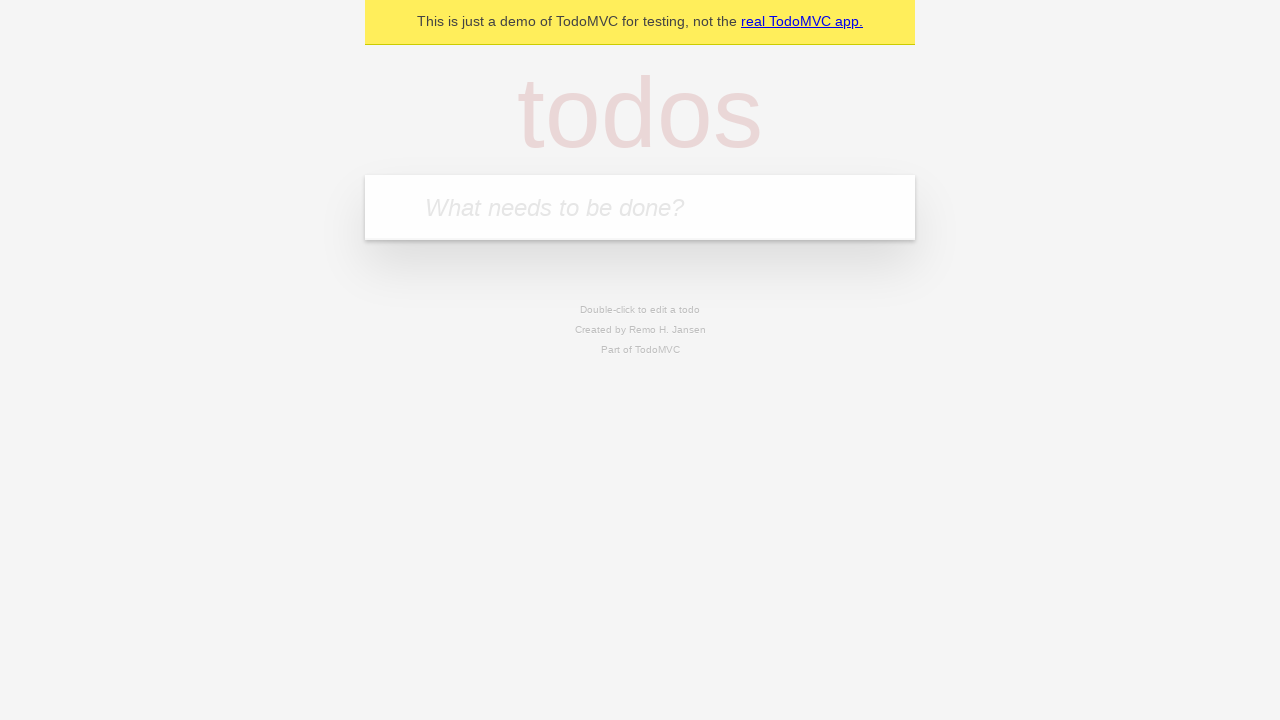

Filled todo input with 'buy some cheese' on internal:attr=[placeholder="What needs to be done?"i]
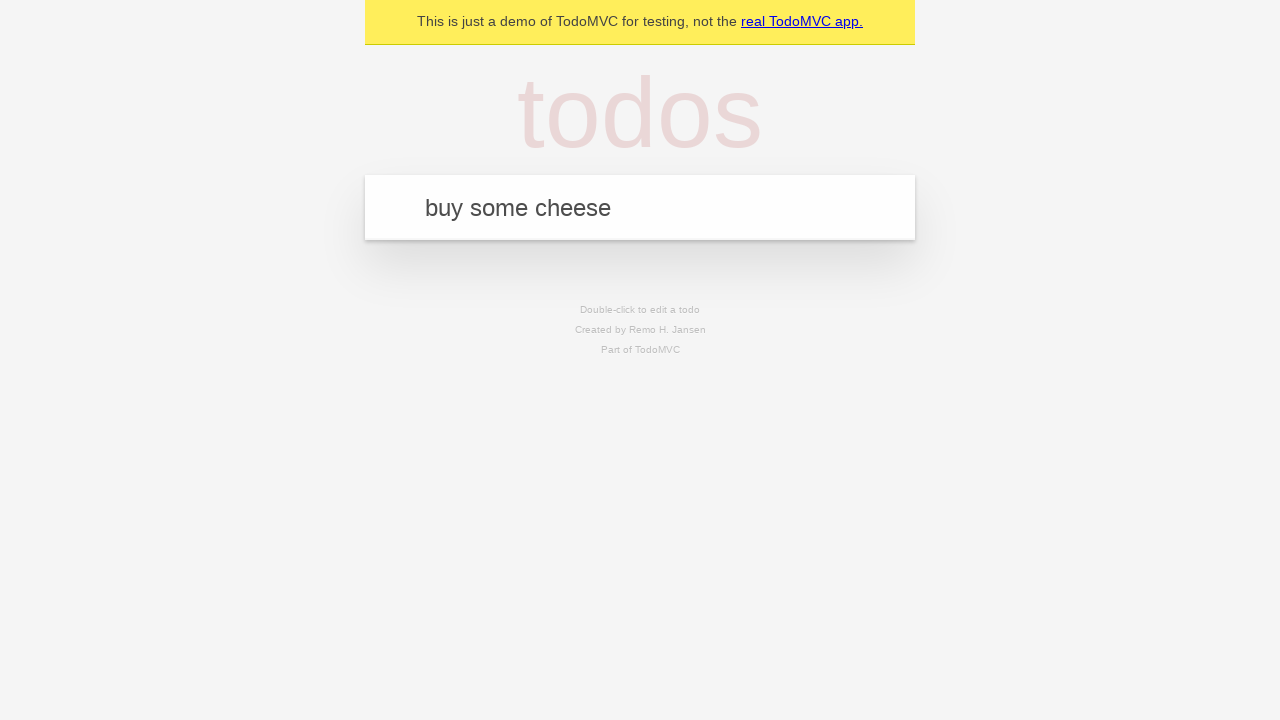

Pressed Enter to create todo 'buy some cheese' on internal:attr=[placeholder="What needs to be done?"i]
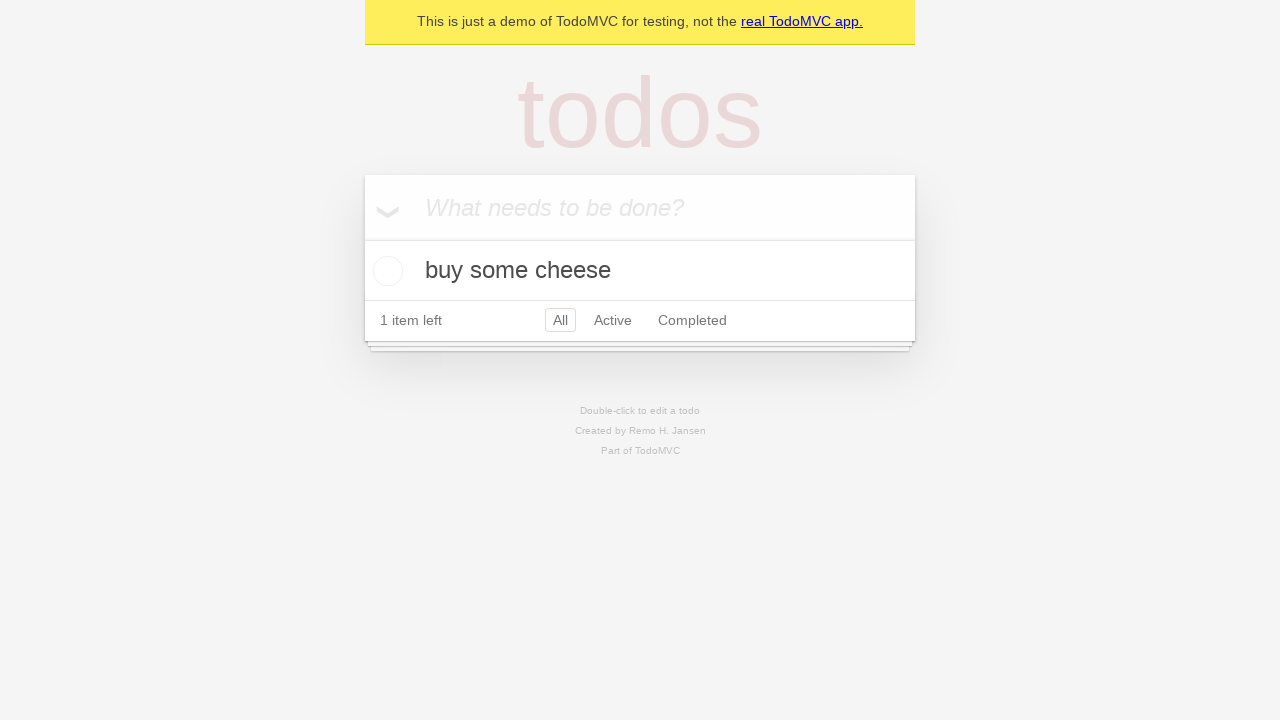

Filled todo input with 'feed the cat' on internal:attr=[placeholder="What needs to be done?"i]
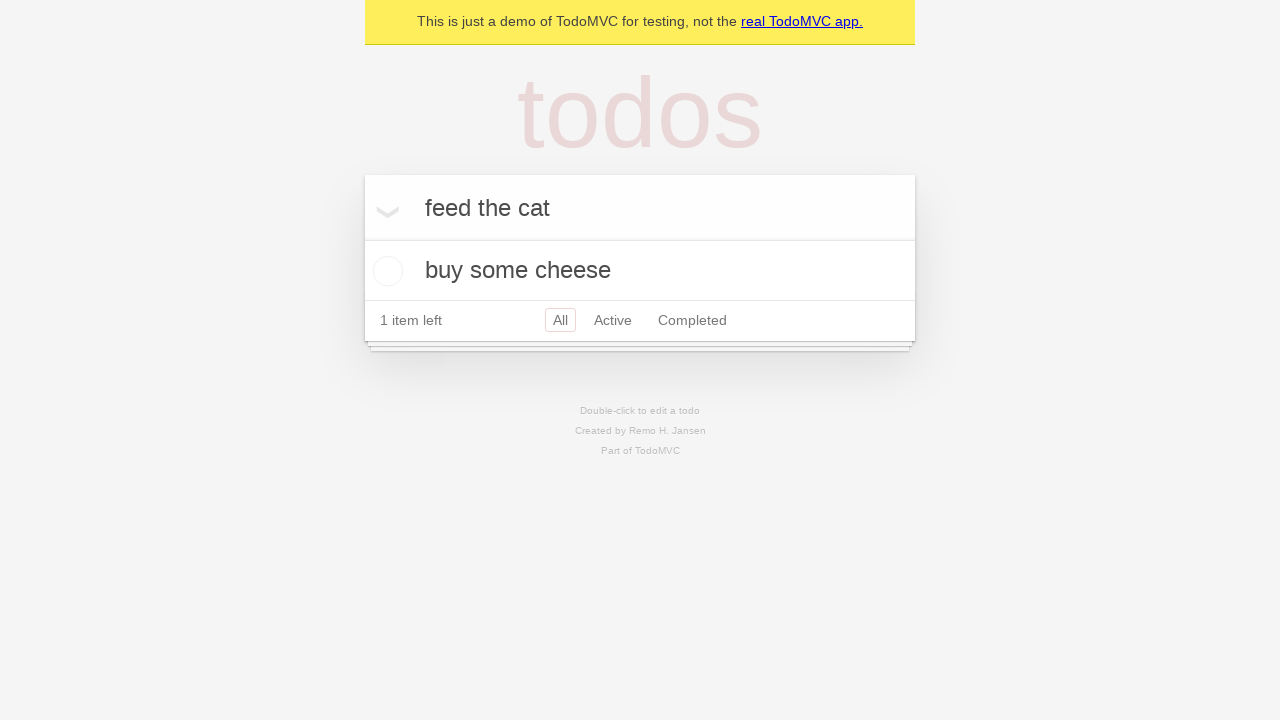

Pressed Enter to create todo 'feed the cat' on internal:attr=[placeholder="What needs to be done?"i]
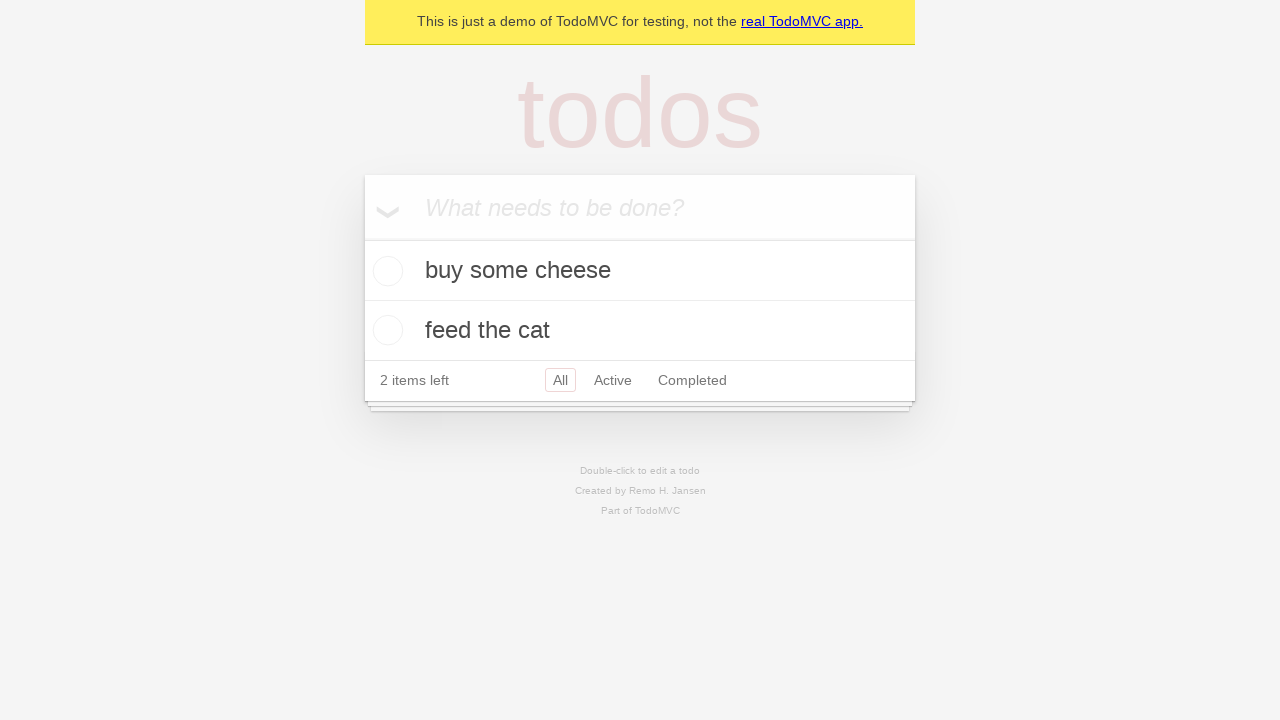

Filled todo input with 'book a doctors appointment' on internal:attr=[placeholder="What needs to be done?"i]
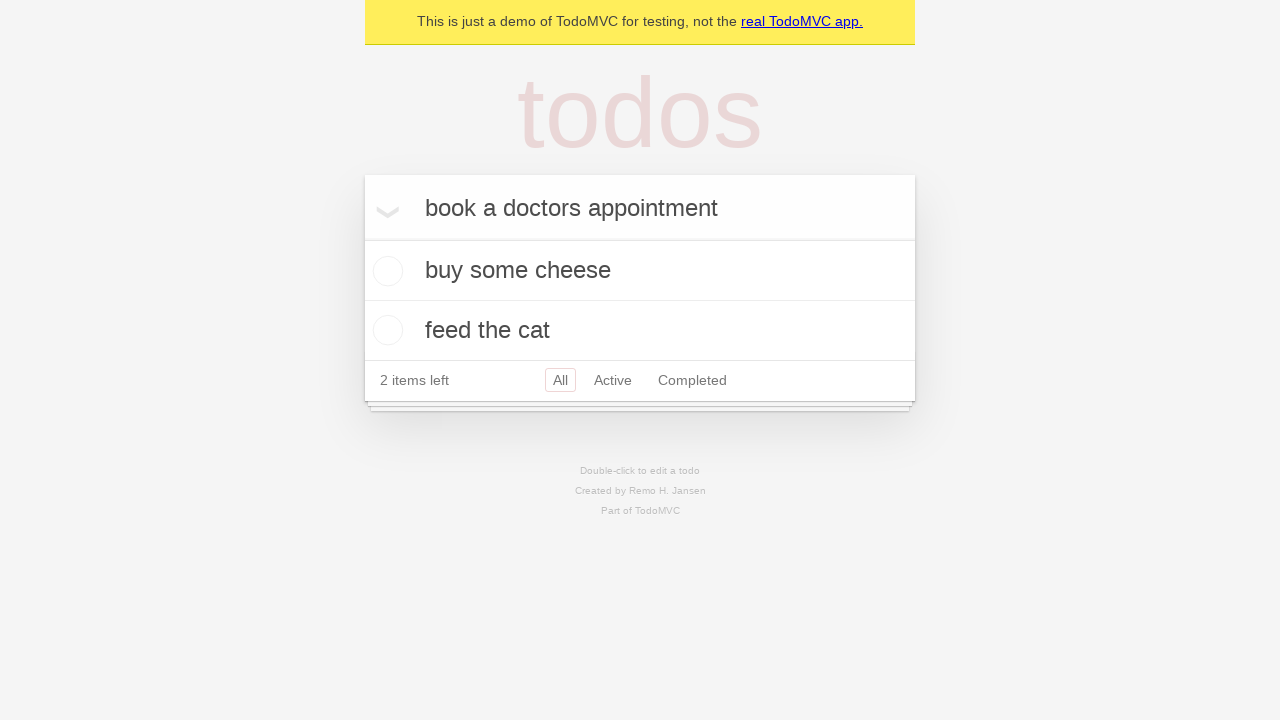

Pressed Enter to create todo 'book a doctors appointment' on internal:attr=[placeholder="What needs to be done?"i]
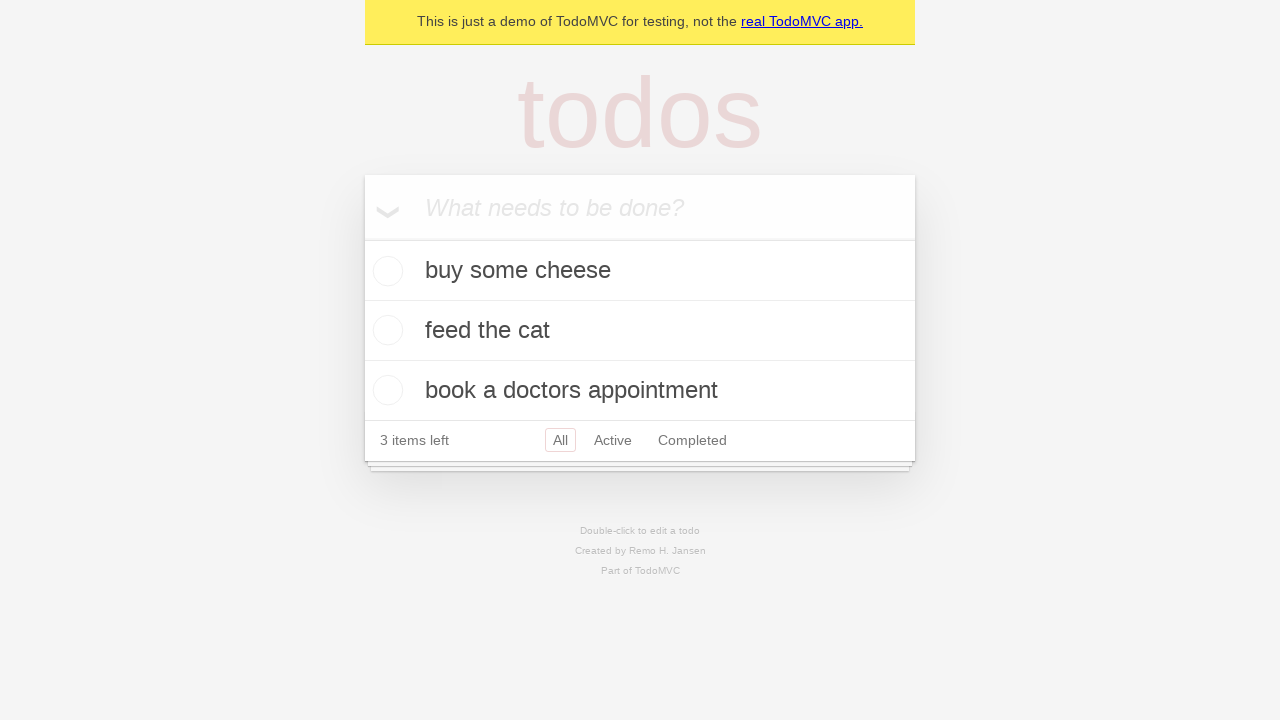

Waited for all 3 todo items to be created
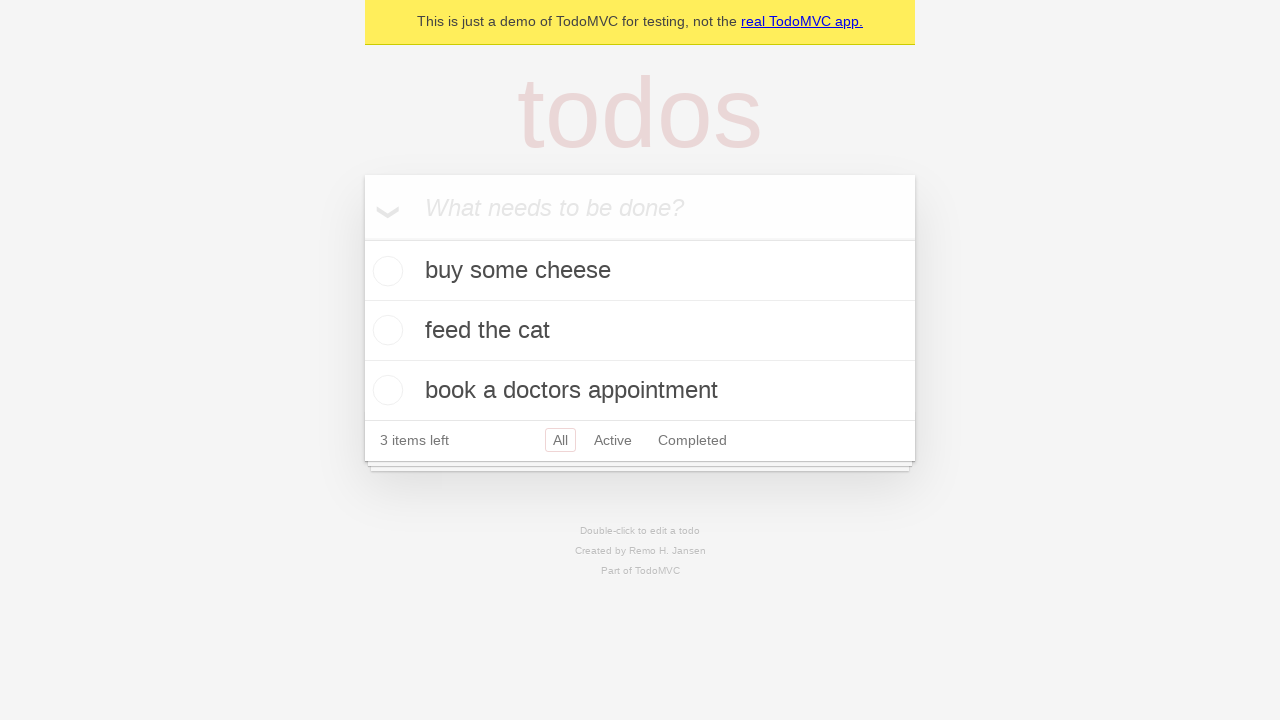

Checked the first todo item as completed at (385, 271) on .todo-list li .toggle >> nth=0
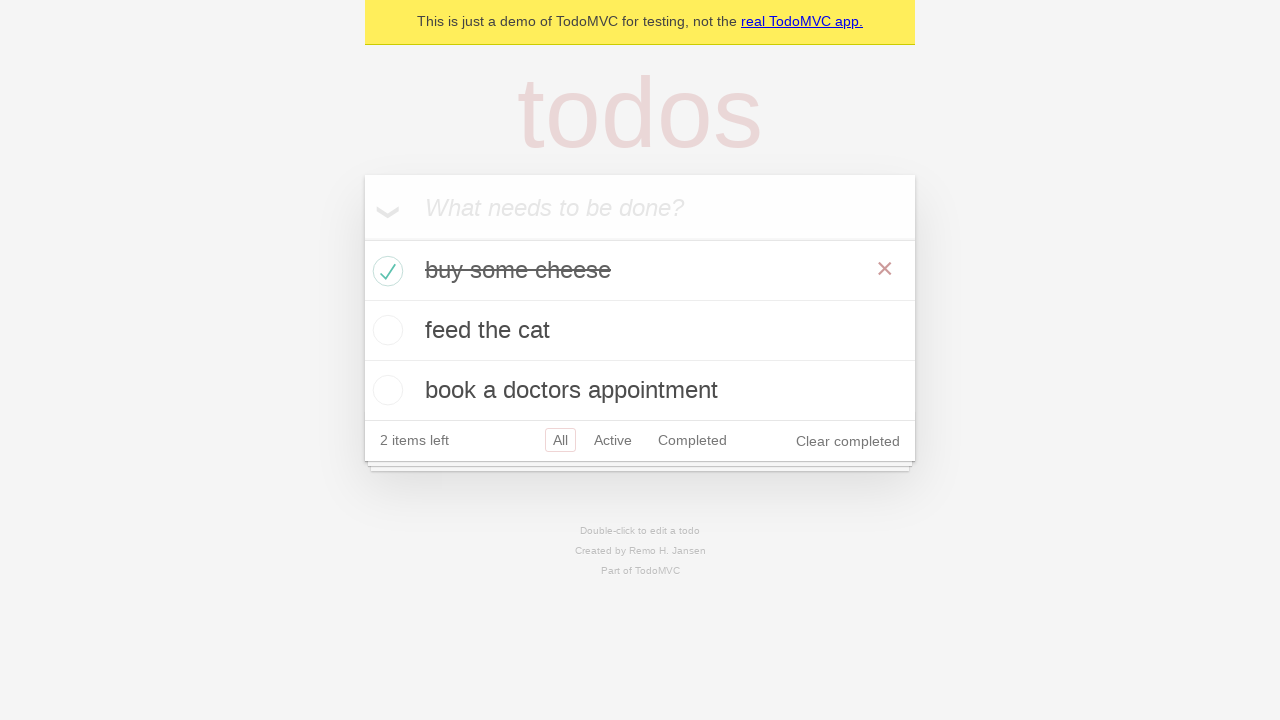

Clicked Clear completed button at (848, 441) on internal:role=button[name="Clear completed"i]
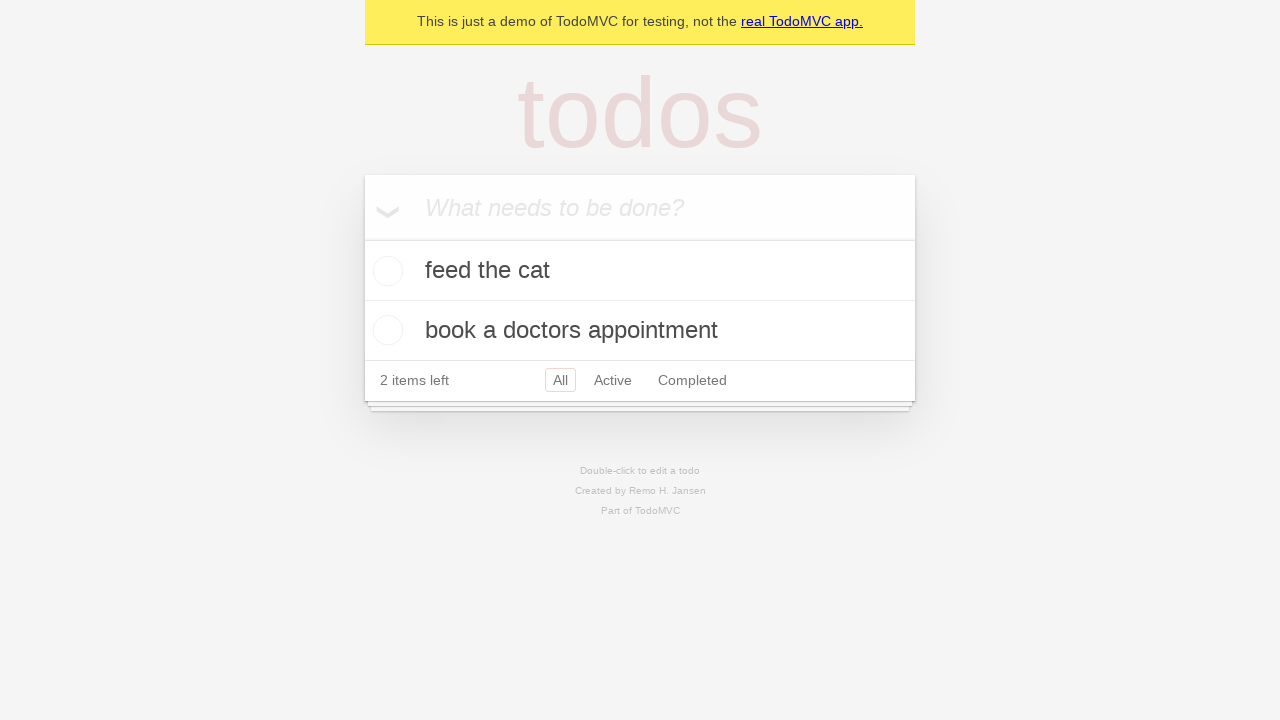

Waited for Clear completed button to be hidden
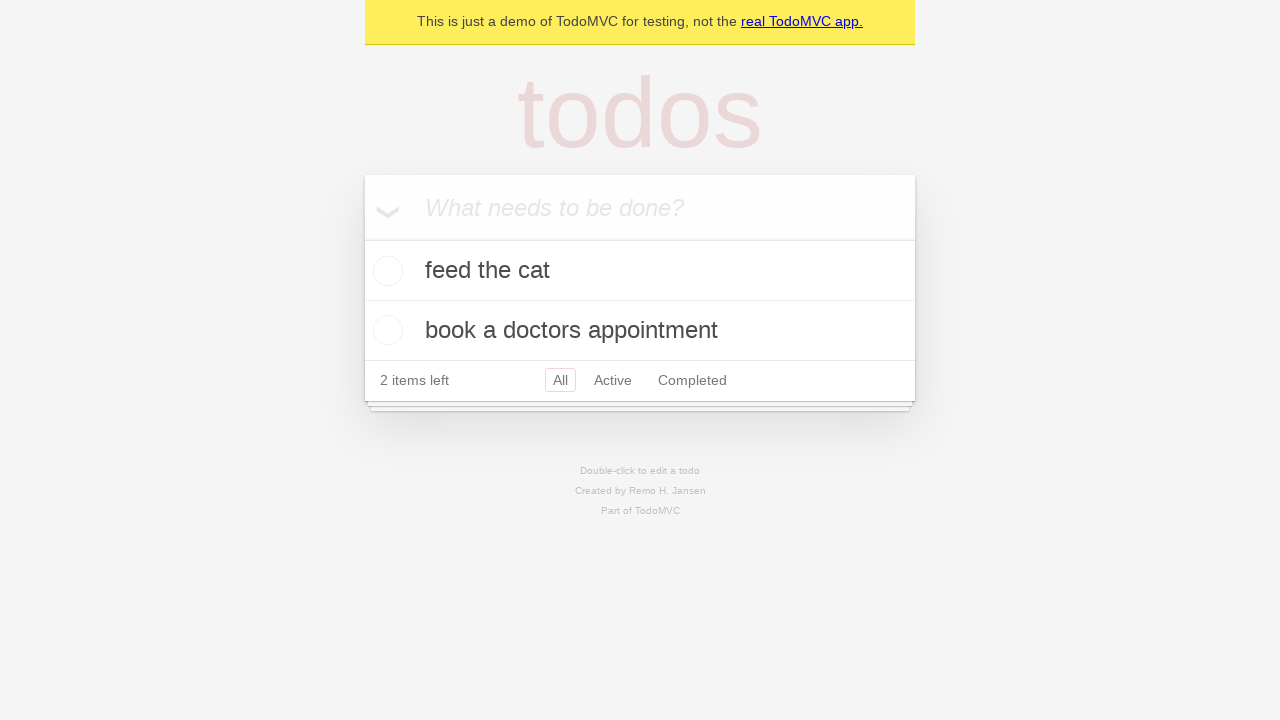

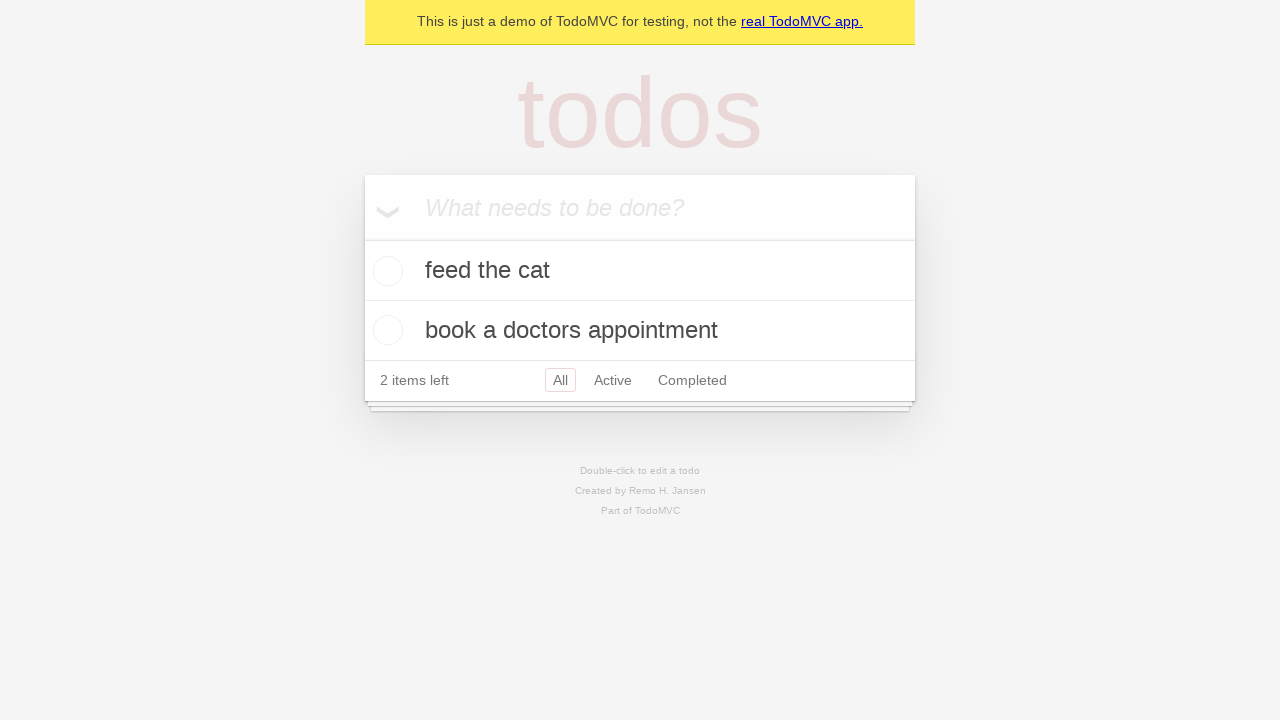